Tests AJIO website's search and filter functionality for bags by searching for "bags", filtering by Men's Fashion Bags, and verifying the results are displayed

Starting URL: https://www.ajio.com/

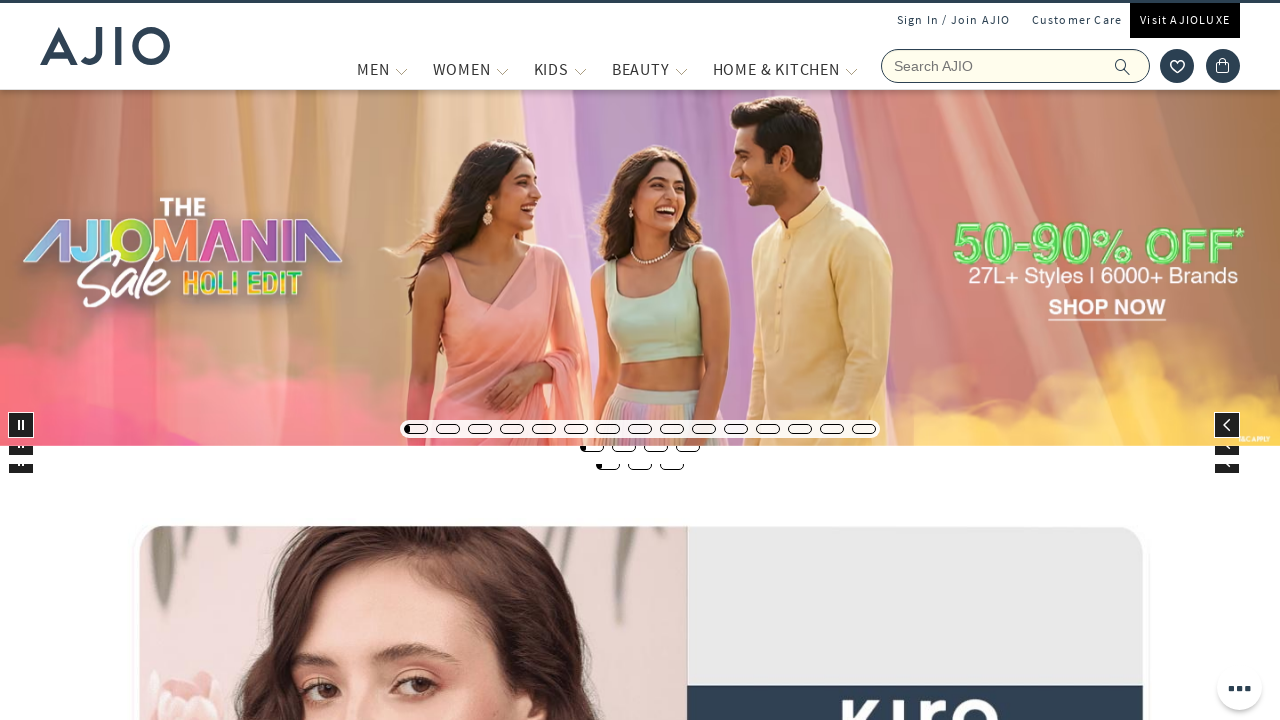

Filled search field with 'bags' on input[name='searchVal']
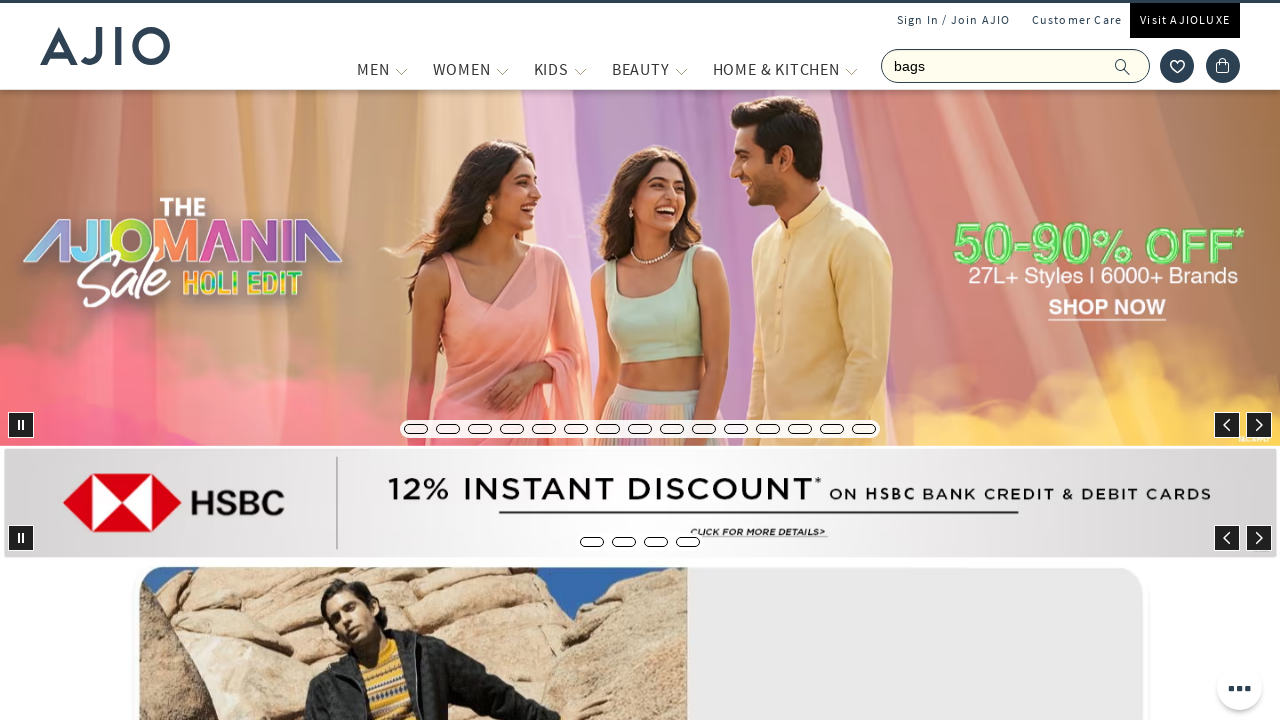

Pressed Enter to search for bags on input[name='searchVal']
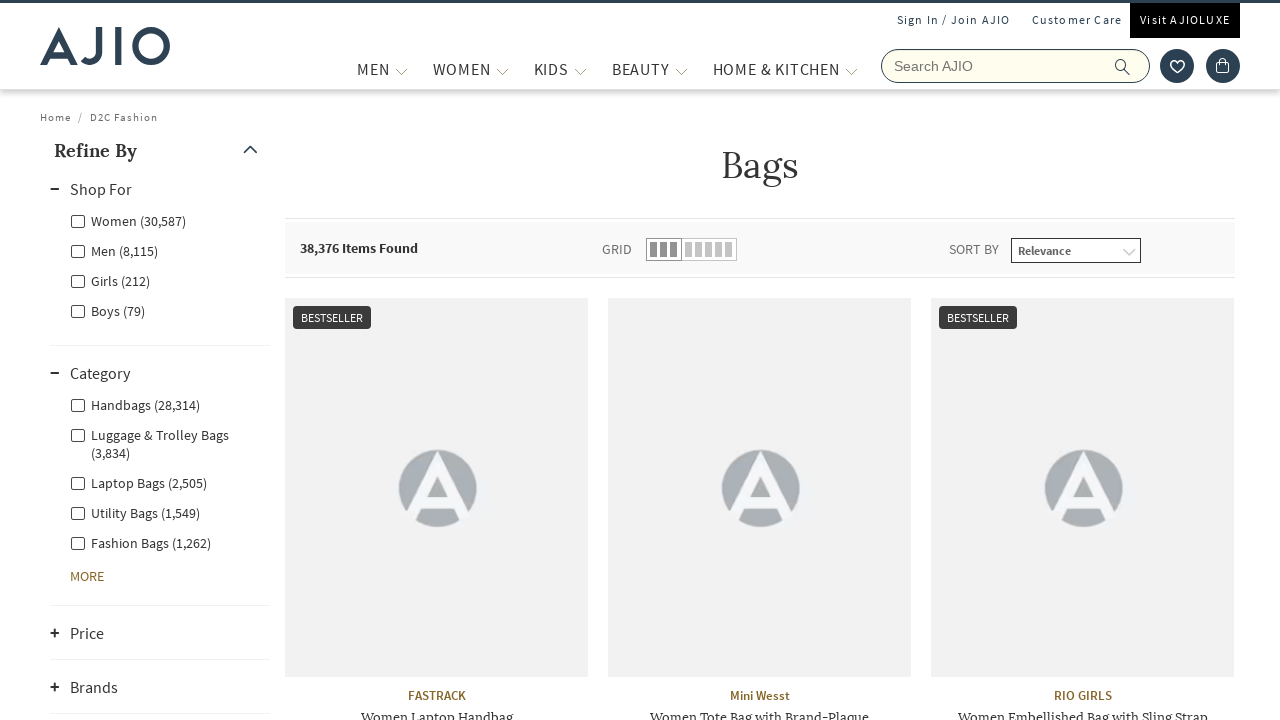

Search results loaded with Men filter option visible
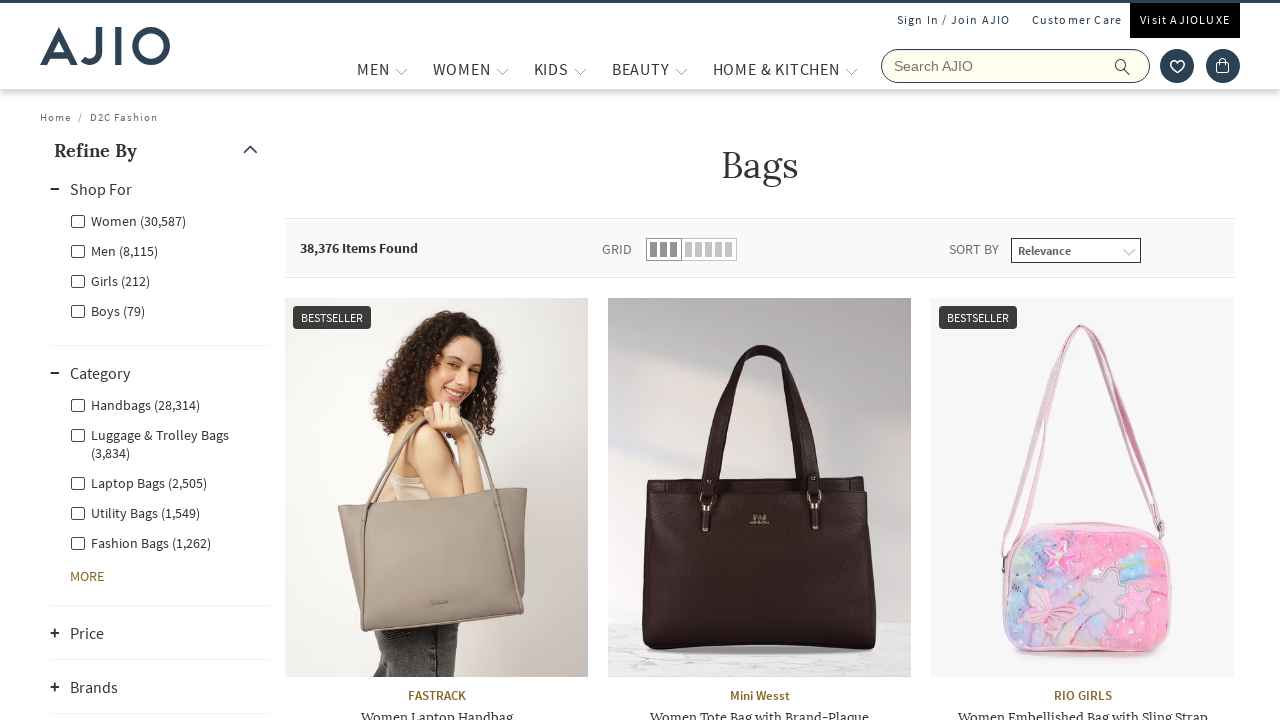

Clicked Men's filter to filter by gender at (114, 250) on xpath=//label[contains(text(),'Men')]
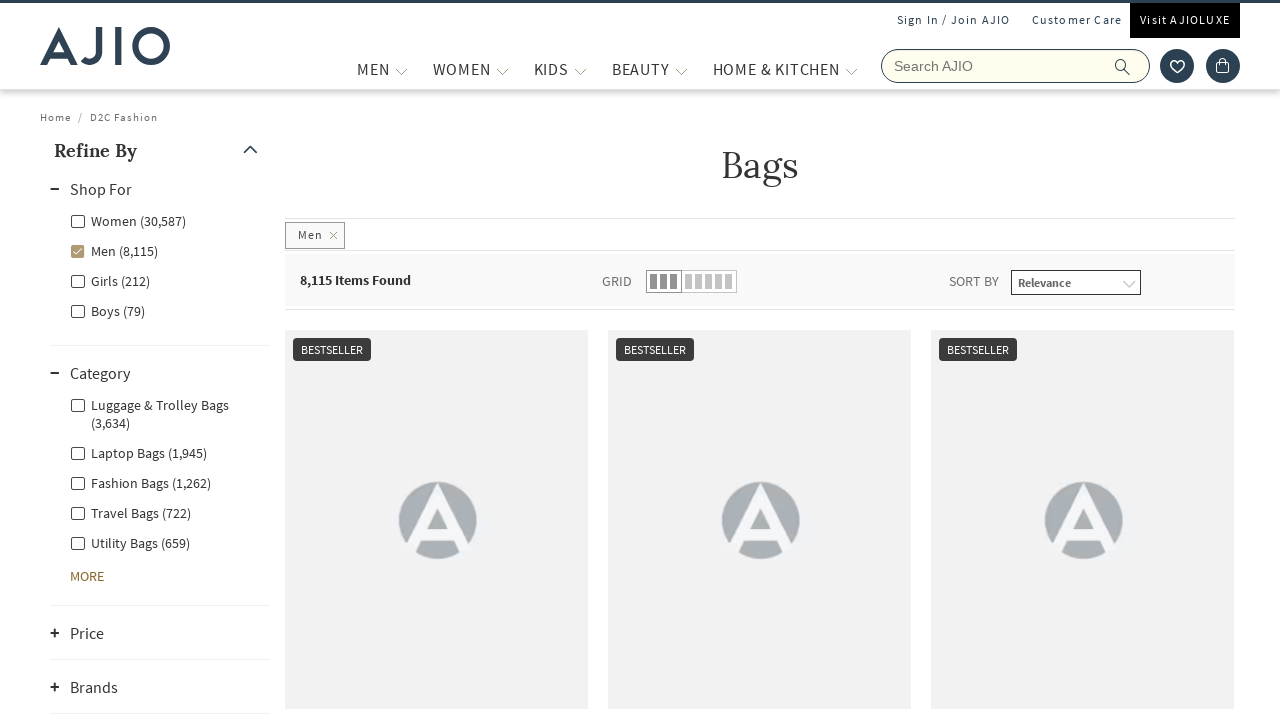

Waited for Men's filter to apply
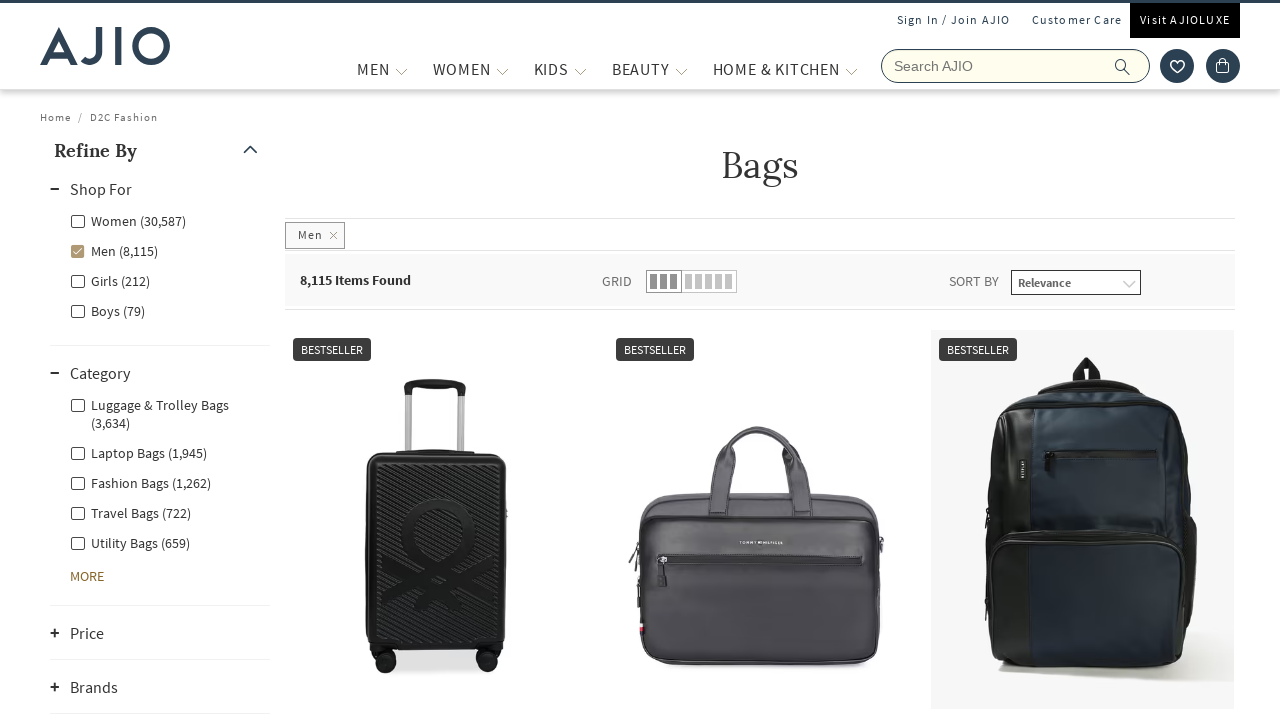

Clicked Fashion Bags filter to apply category filter at (140, 482) on xpath=//label[contains(text(),'Fashion')]
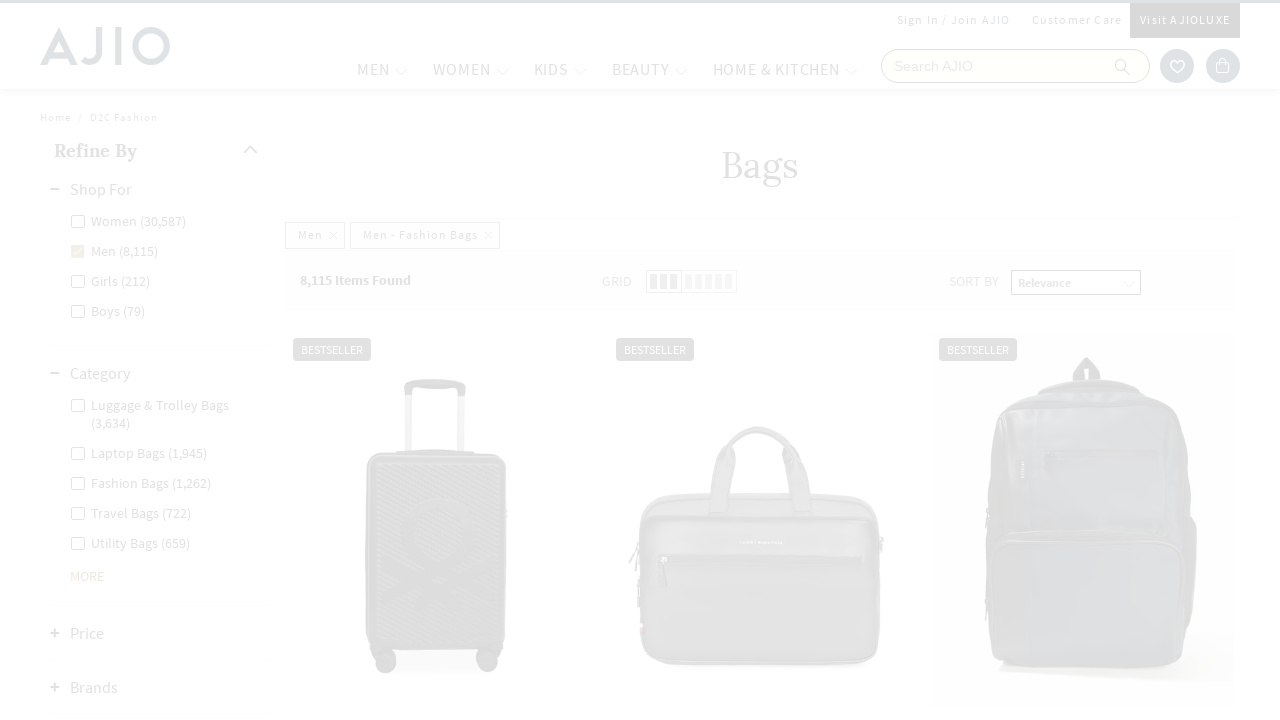

Waited for Fashion Bags filter to apply
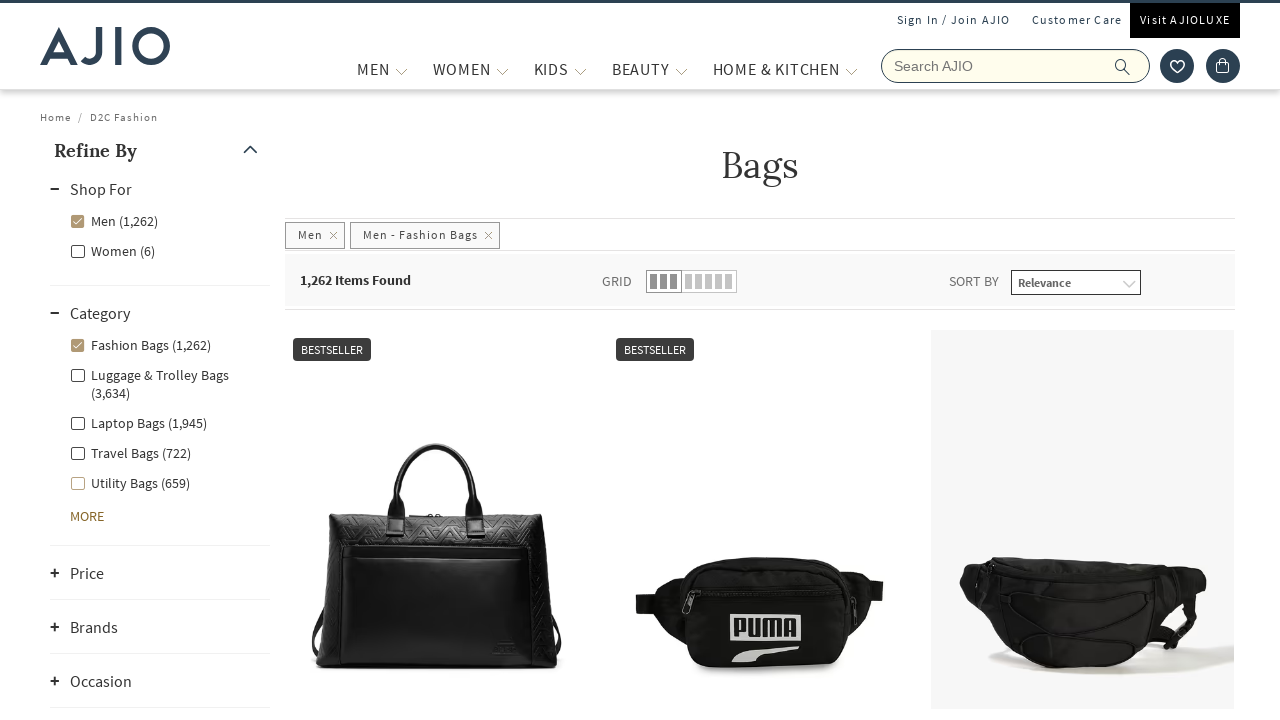

Results count element loaded
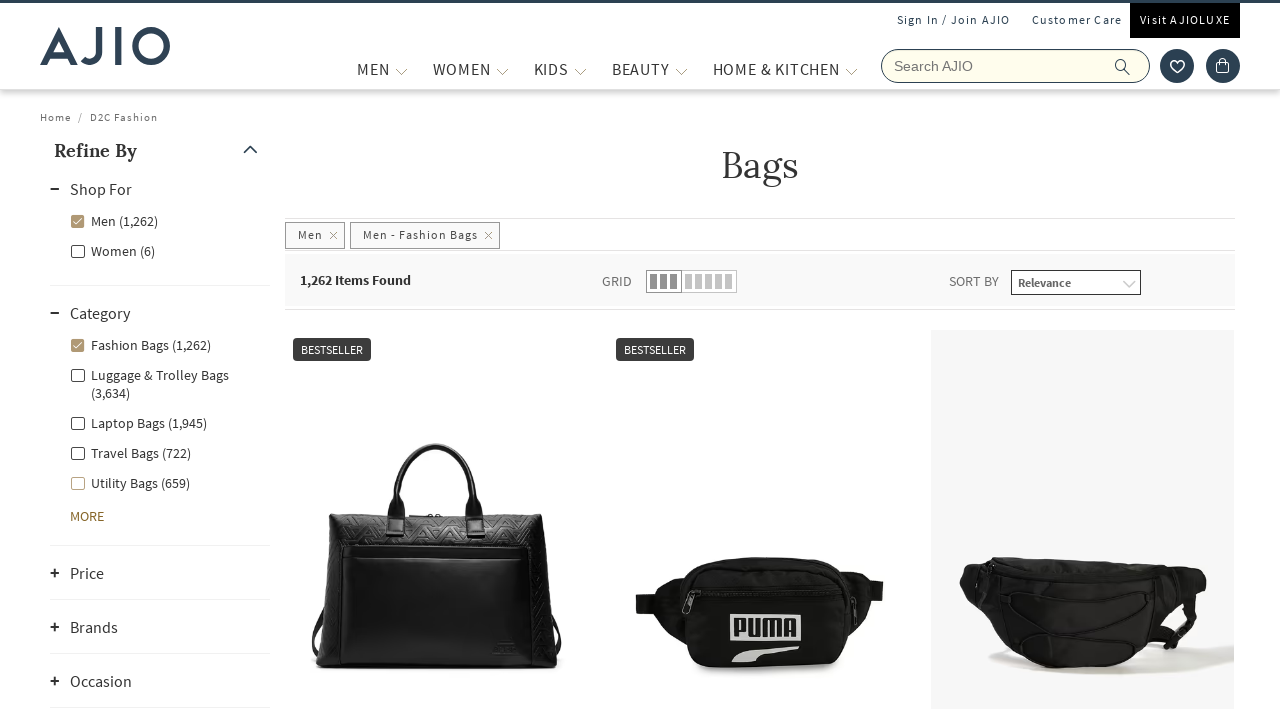

Brand elements loaded in results
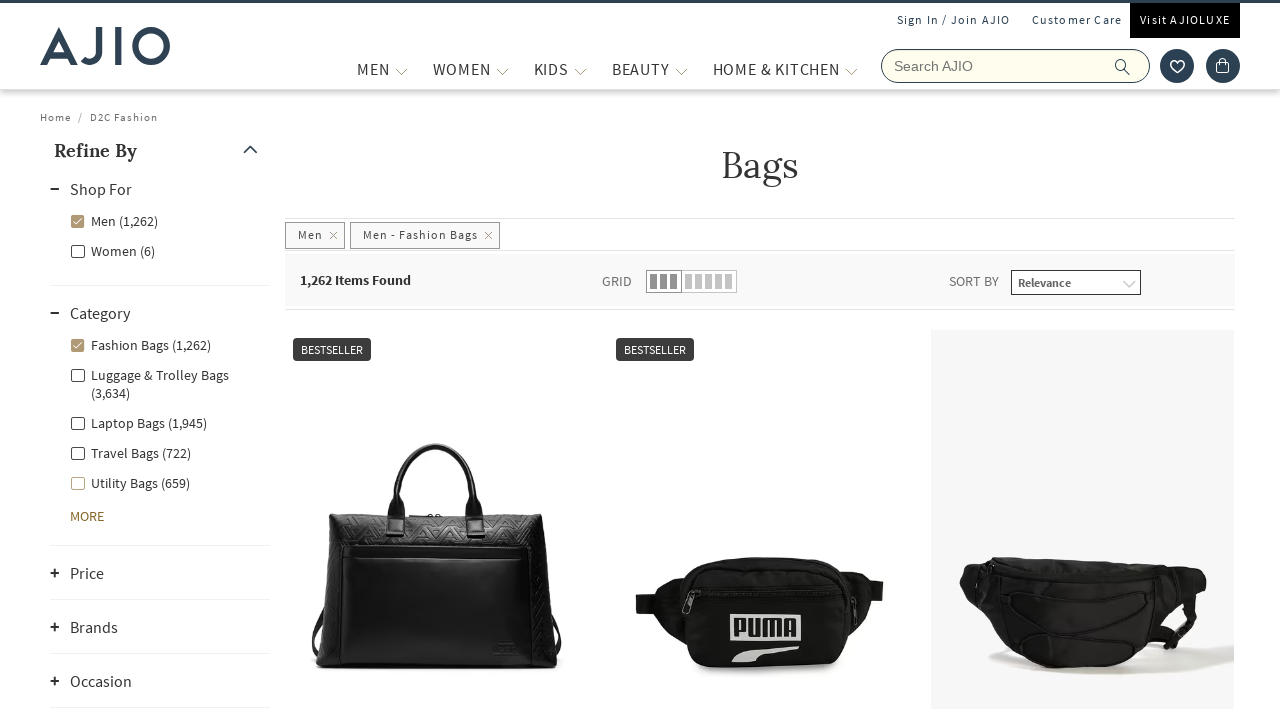

Product name elements loaded in results
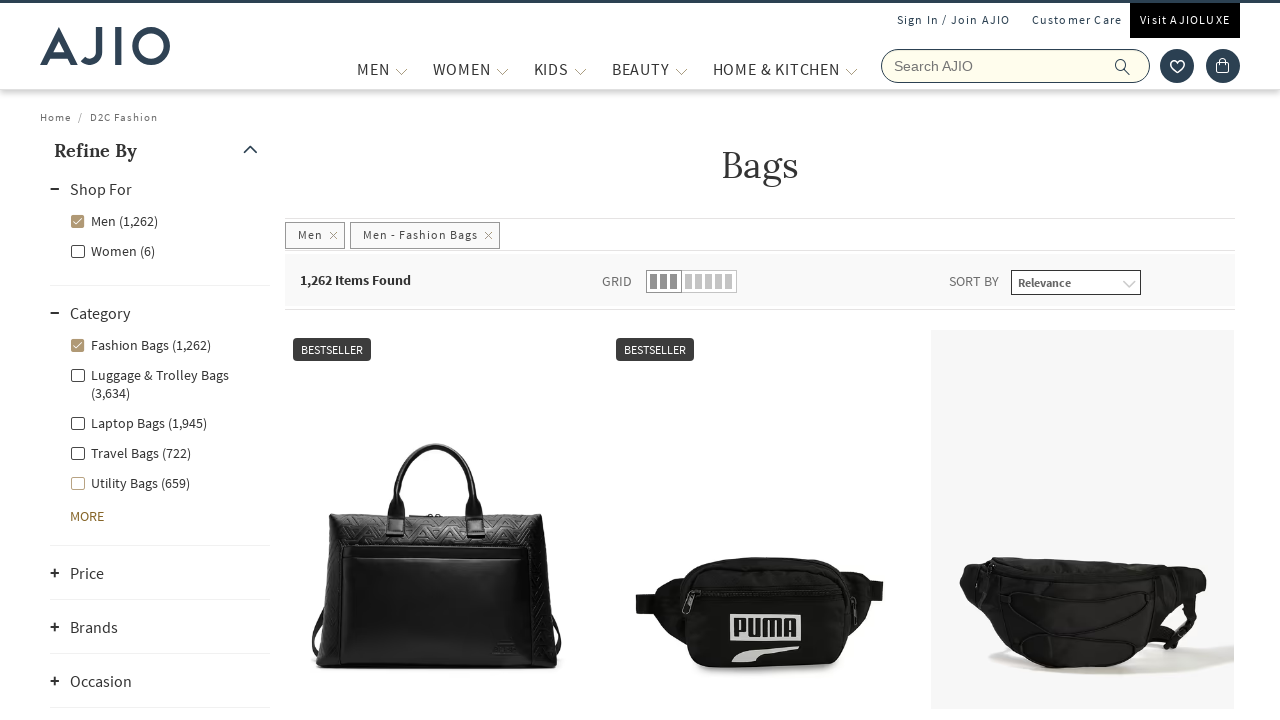

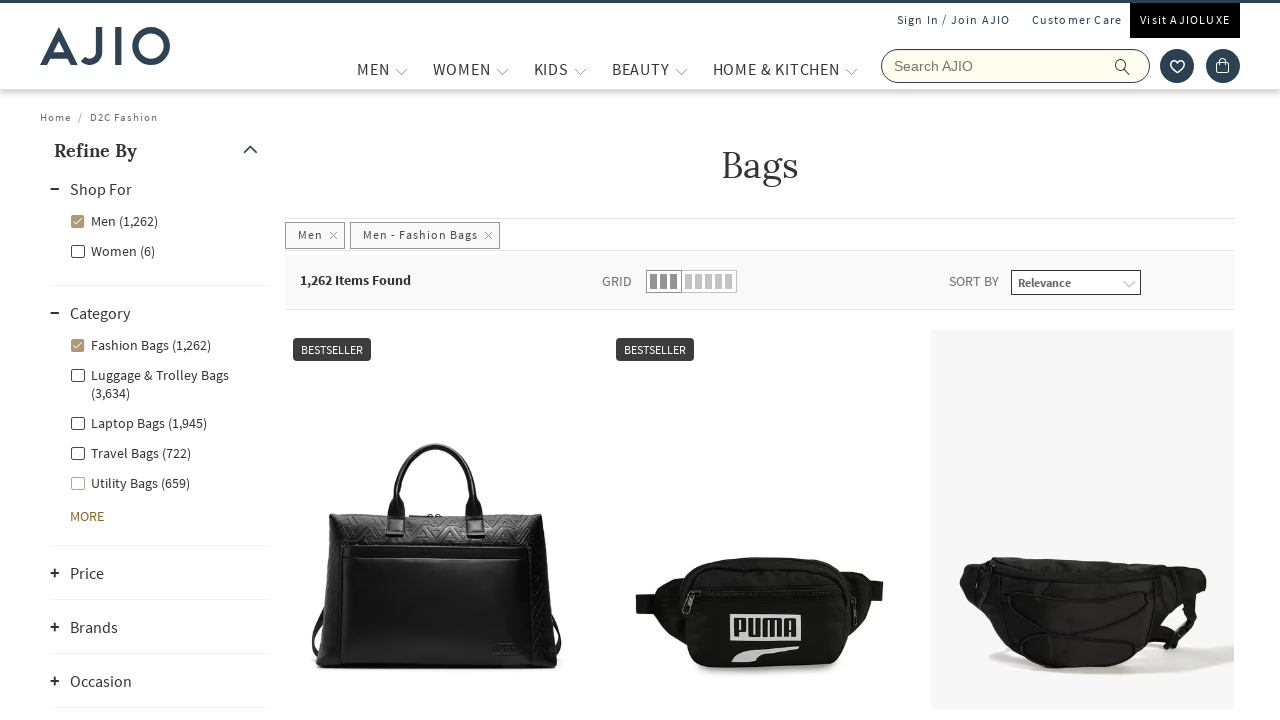